Tests a Shift+click on the "Get started" button on the Playwright documentation homepage

Starting URL: https://playwright.dev/

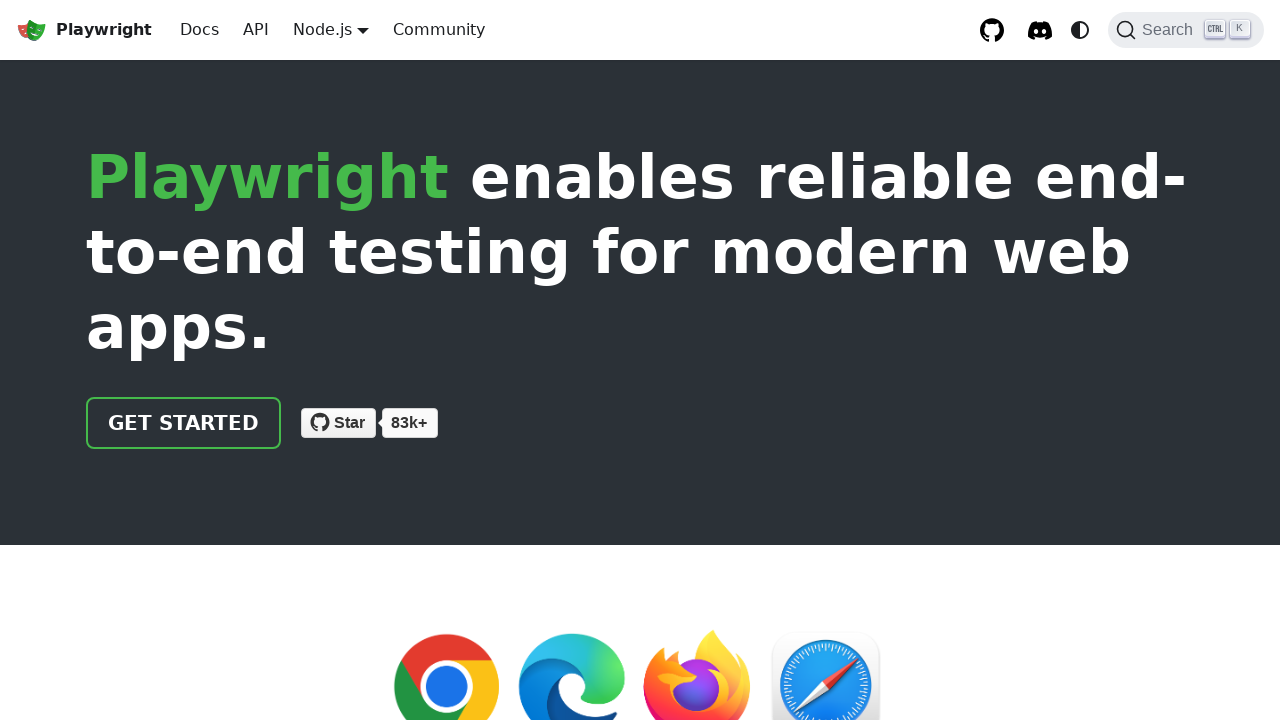

Navigated to Playwright documentation homepage
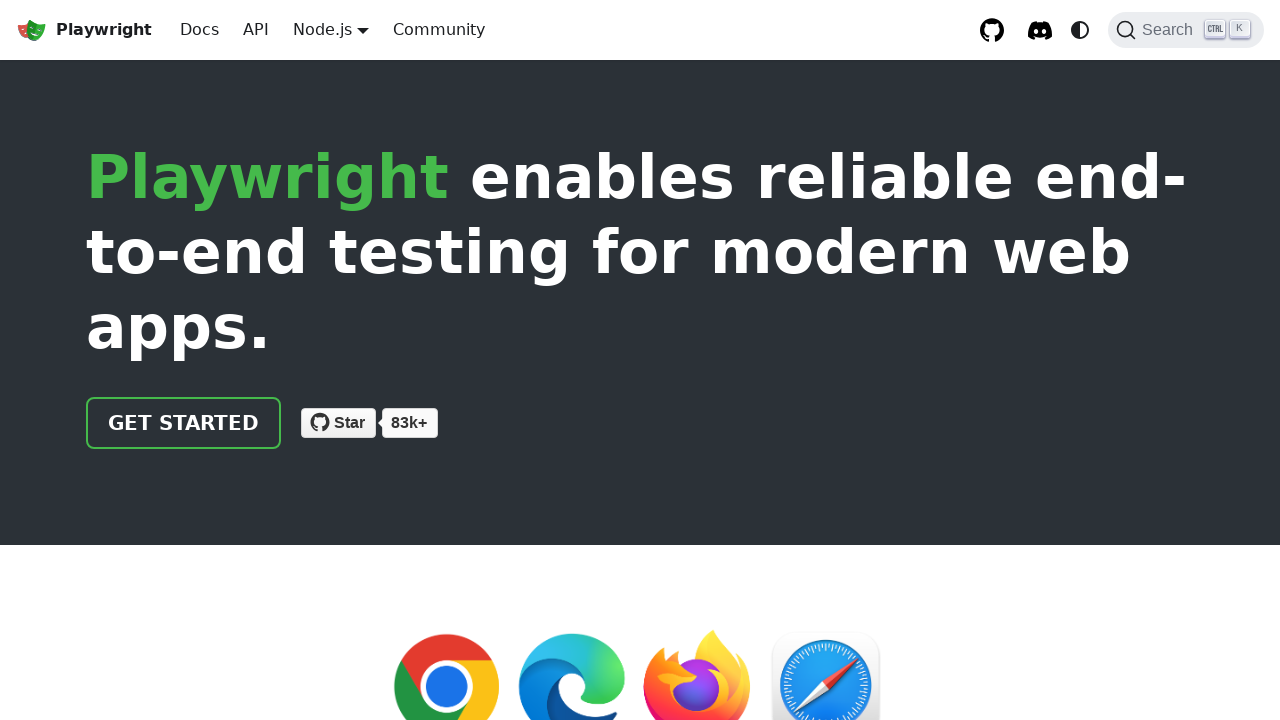

Performed Shift+click on the 'Get started' button at (184, 423) on internal:text="Get started"i
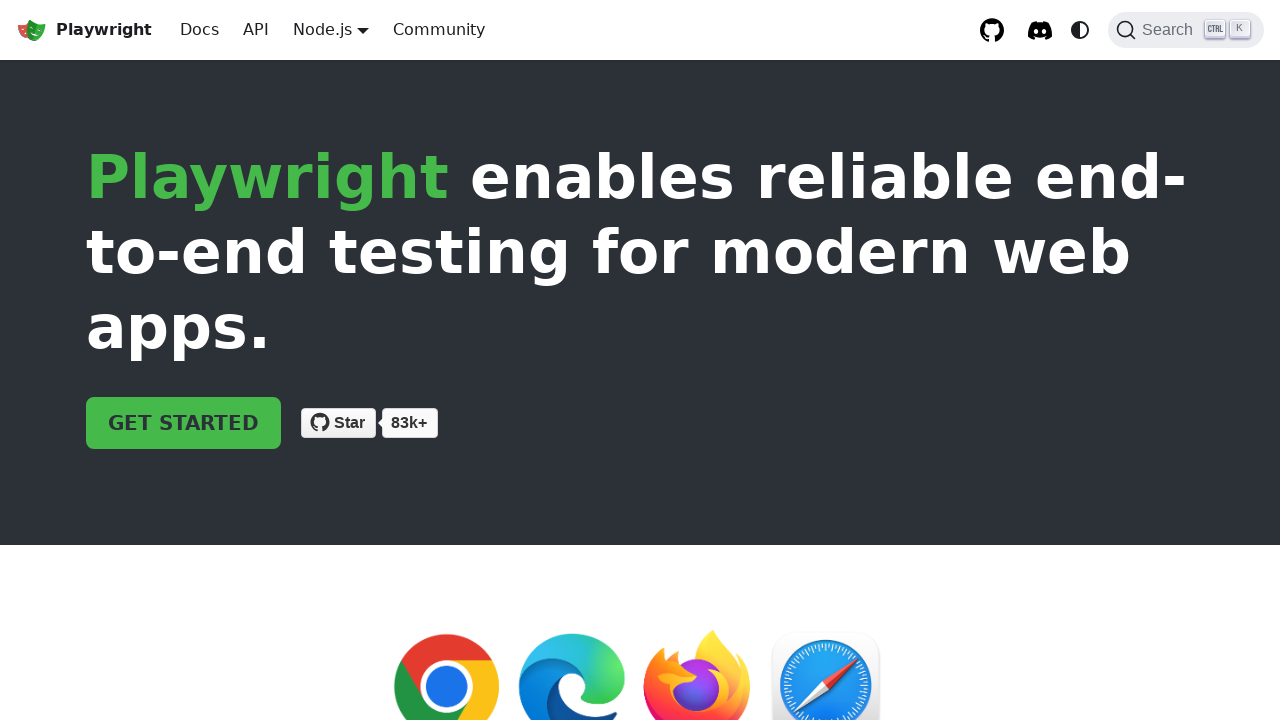

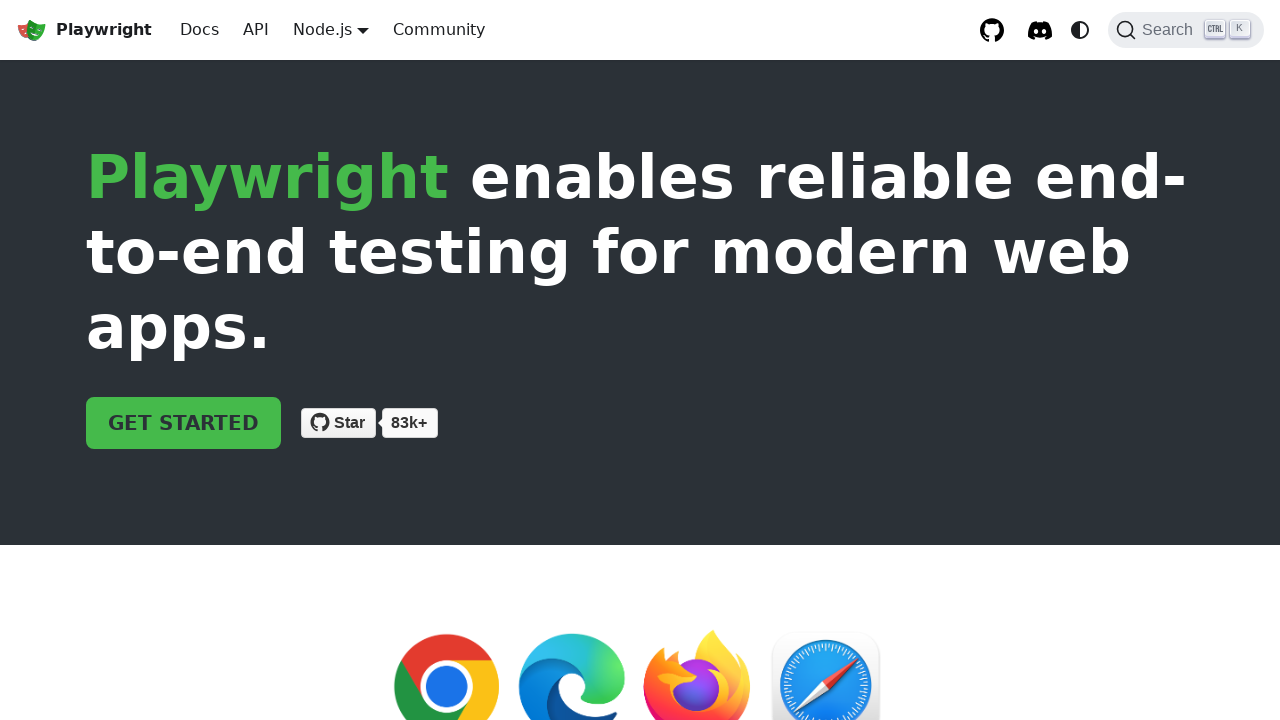